Navigates to the DemoQA books page and clicks on a book by its title link to view book details

Starting URL: https://demoqa.com/books

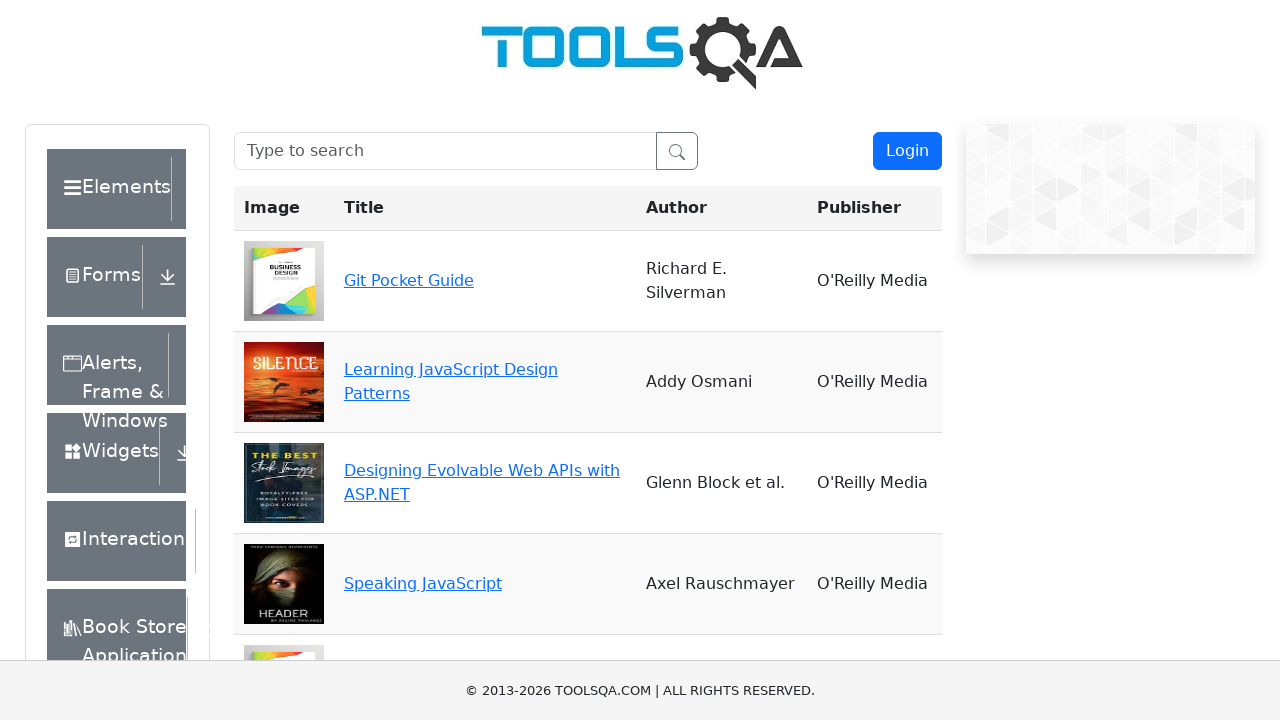

Waited for 'Git Pocket Guide' book link to load on the books page
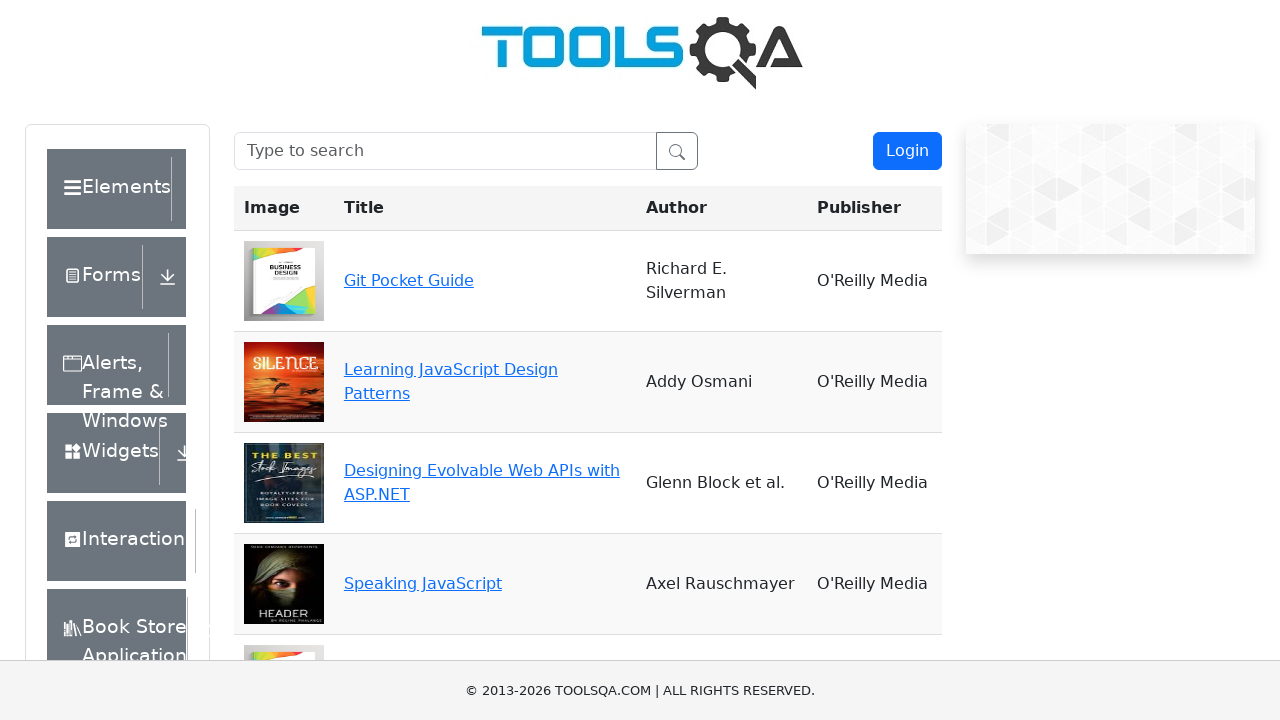

Clicked on 'Git Pocket Guide' book link to view book details at (409, 280) on a:has-text('Git Pocket Guide')
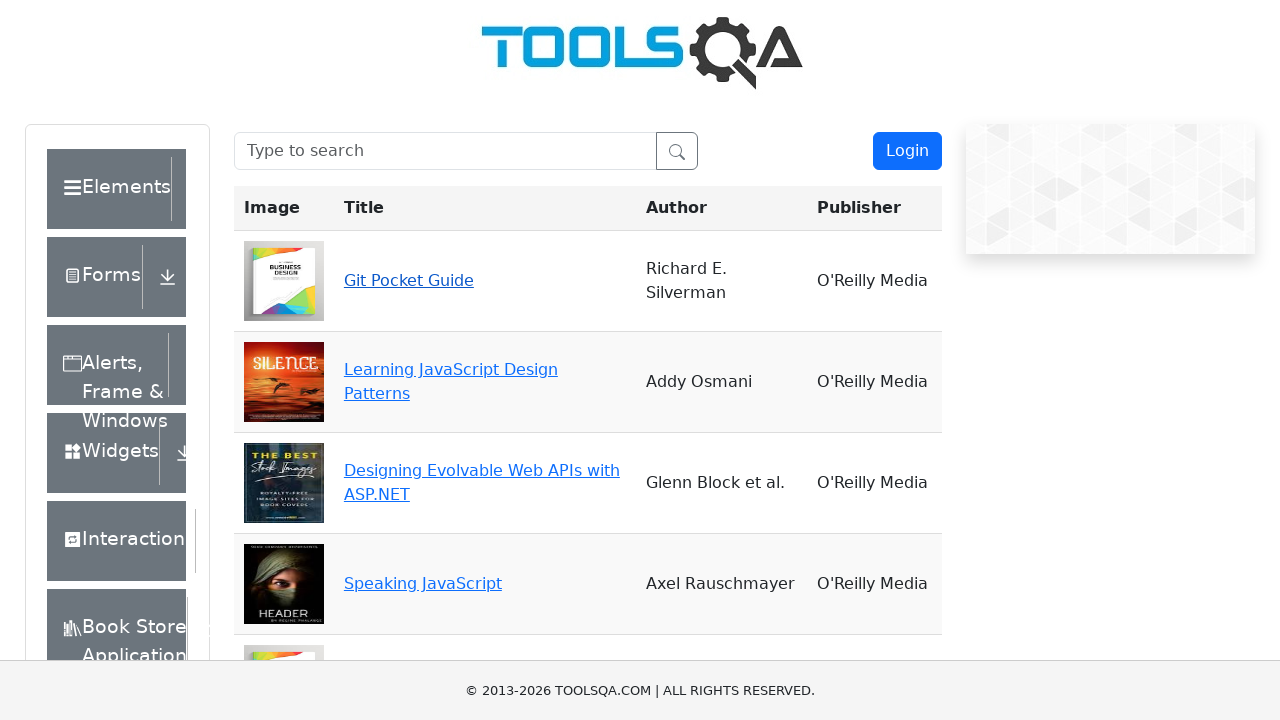

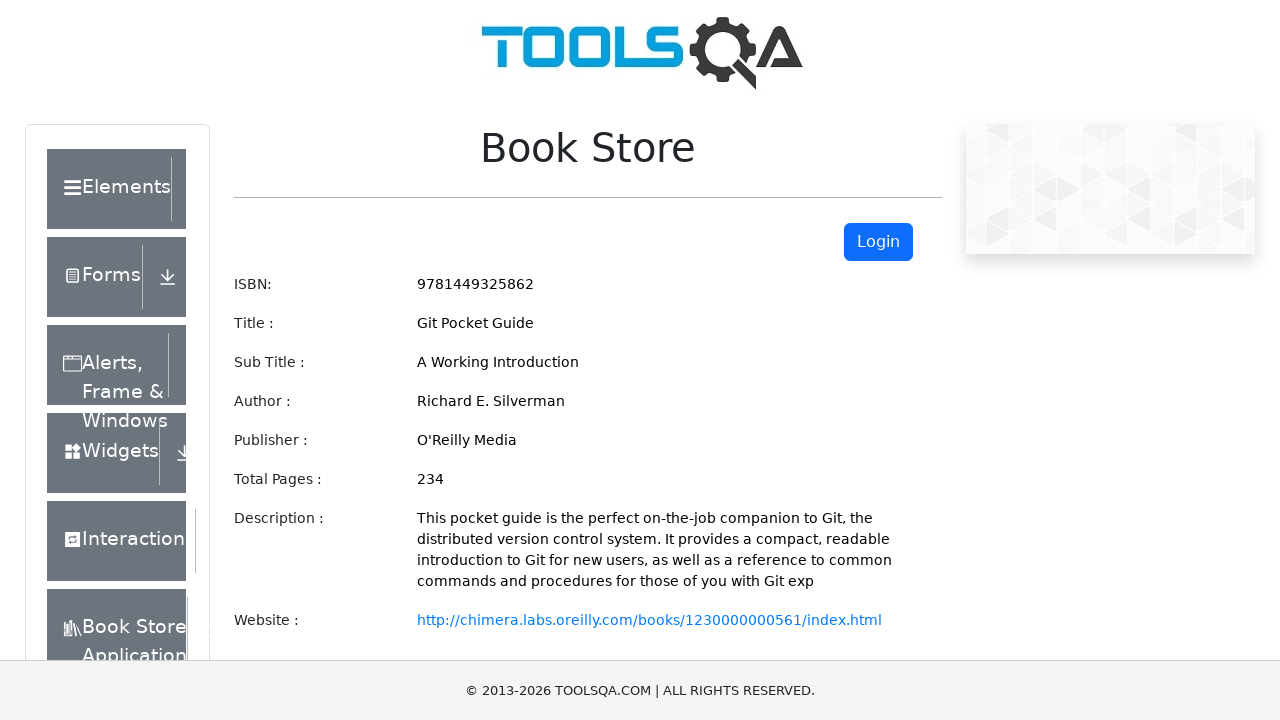